Tests mouse interactions on W3Schools dropdown tutorial page, including hovering over dropdown elements, typing in search box with shift key held, and performing right-click and double-click actions

Starting URL: https://www.w3schools.com/howto/howto_css_dropdown.asp

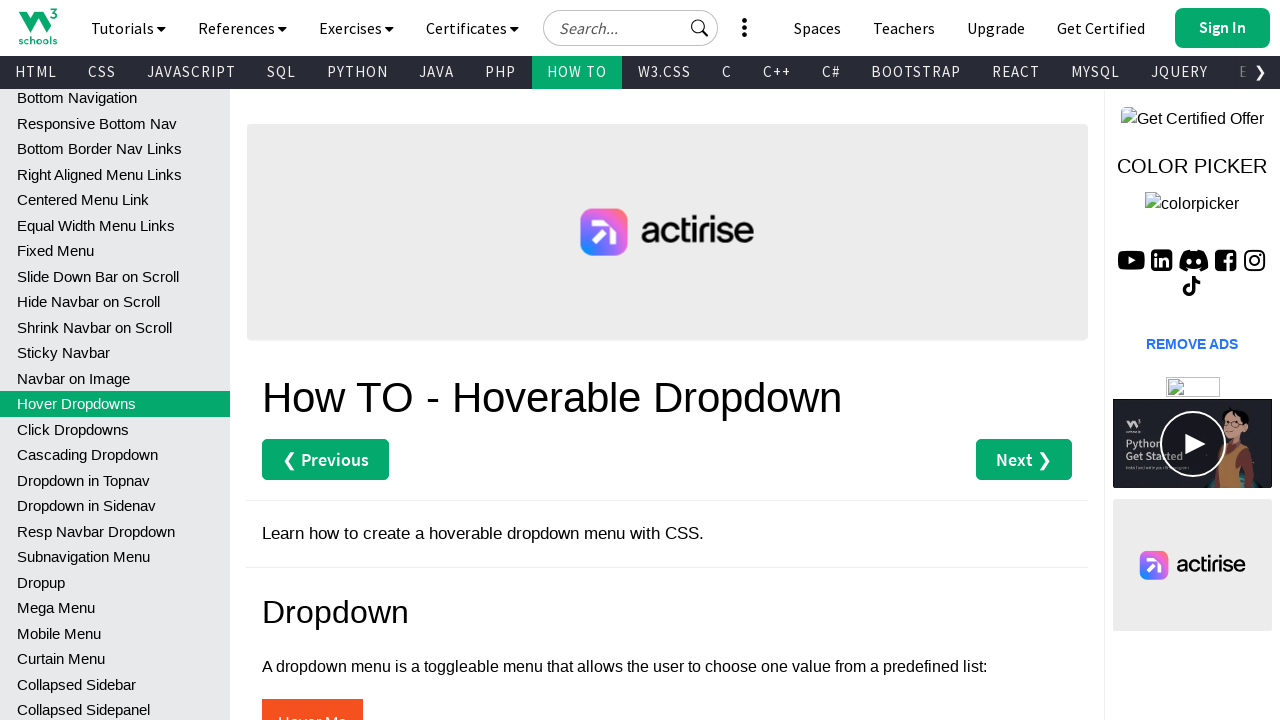

Hovered over dropdown element at (312, 696) on xpath=//div[@class='dropdown dropdown2']
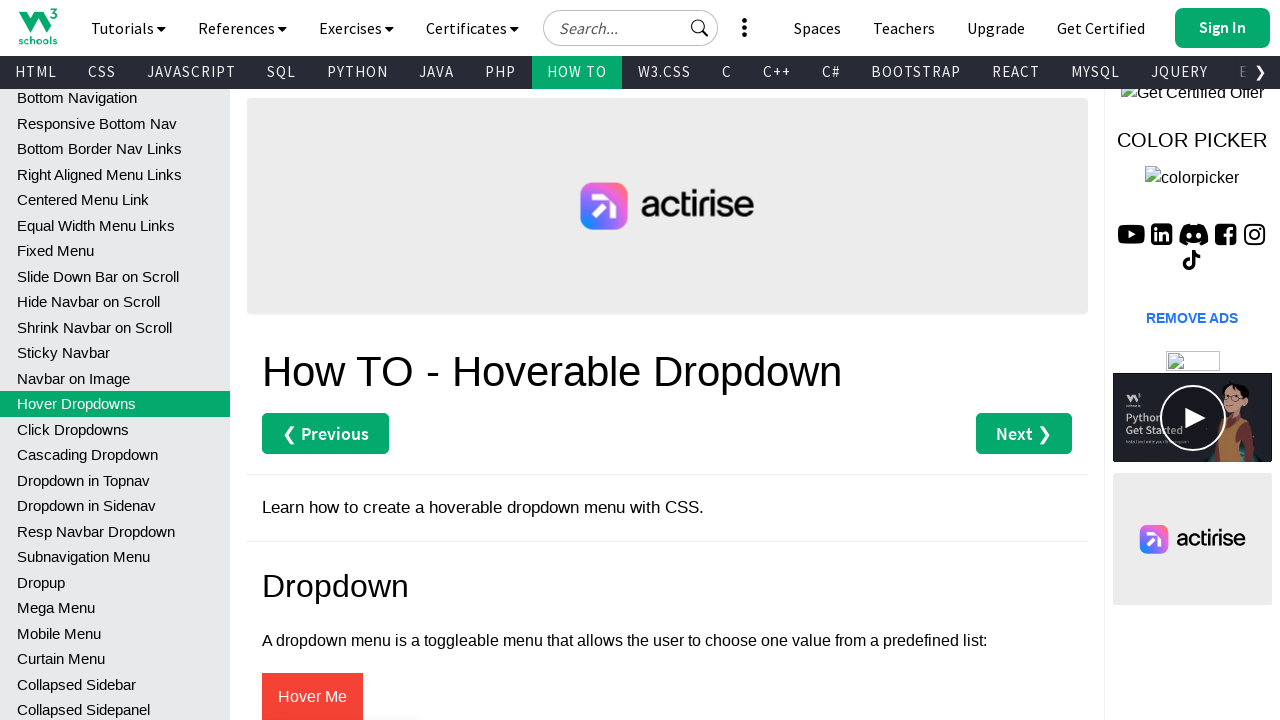

Located search box element
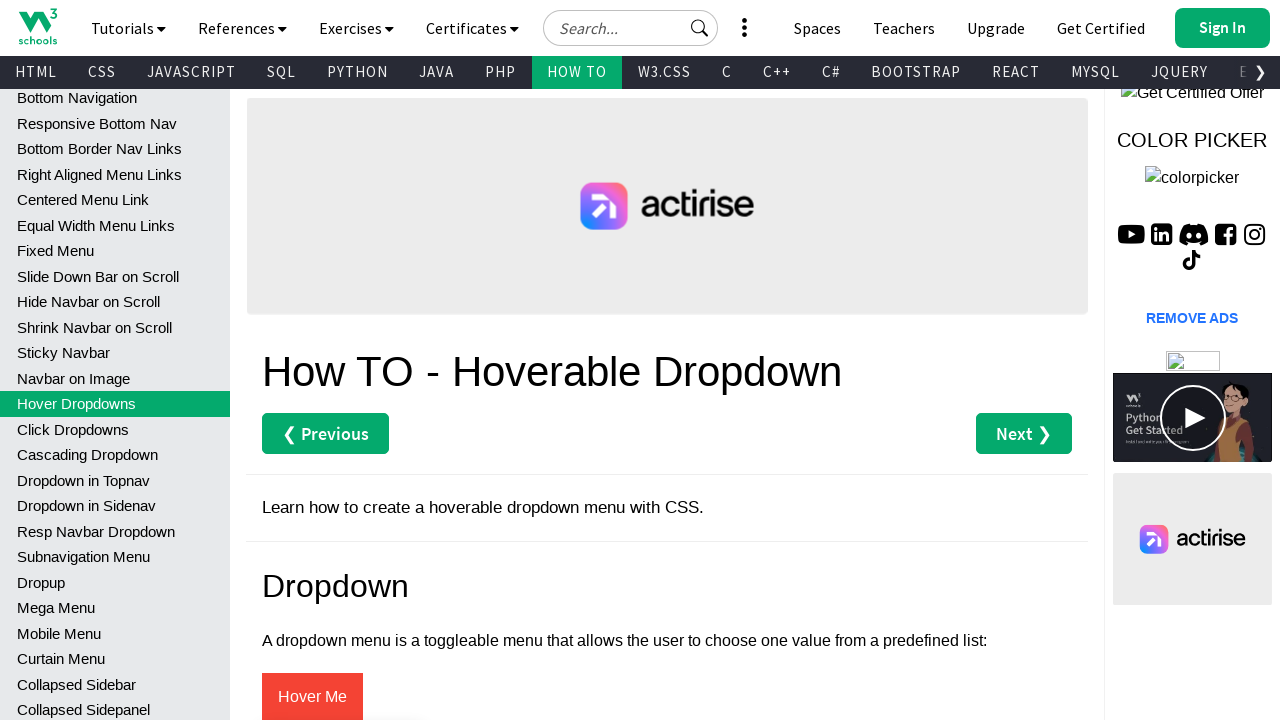

Clicked on search box at (630, 28) on #tnb-google-search-inner-container
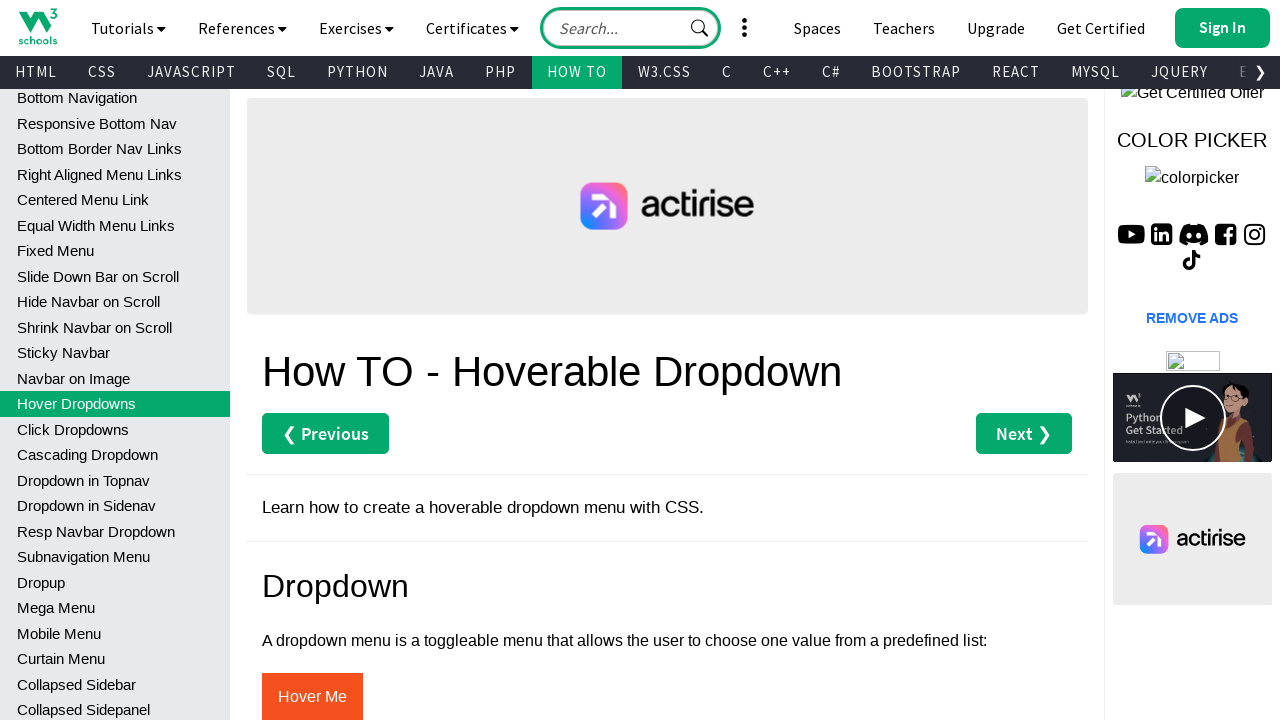

Held down Shift key
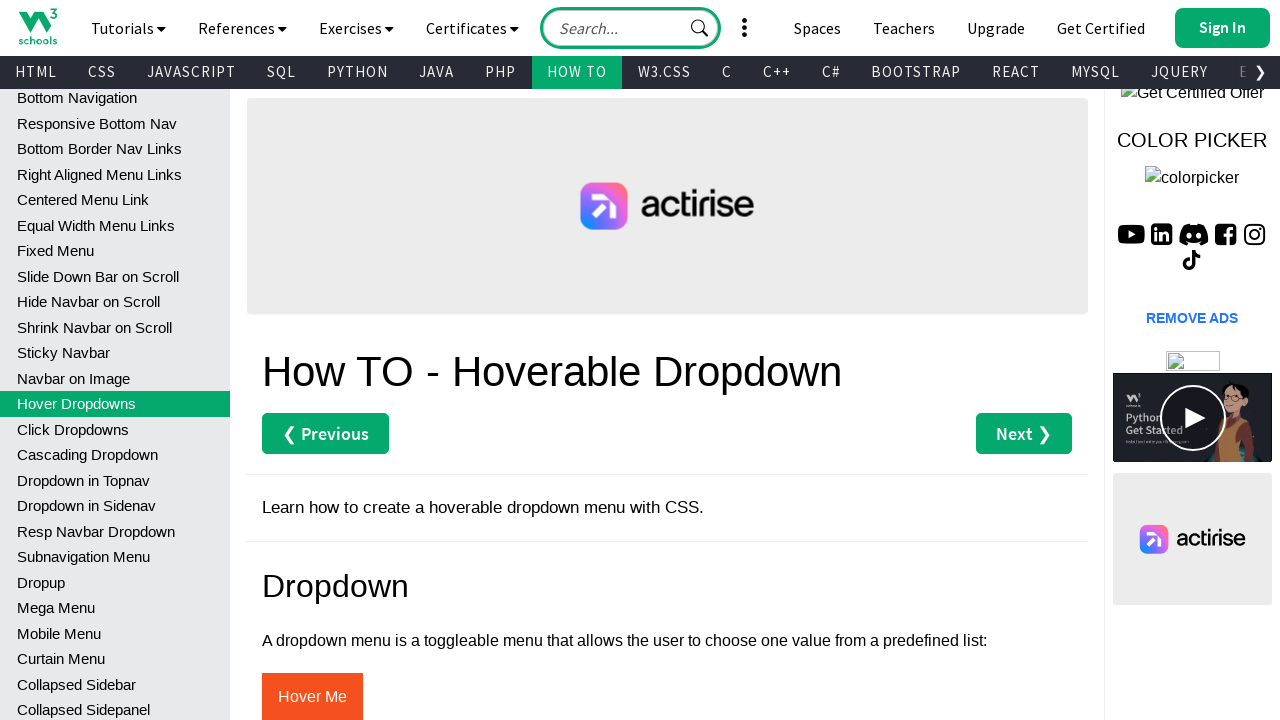

Typed 'Hellloo' with Shift key held down
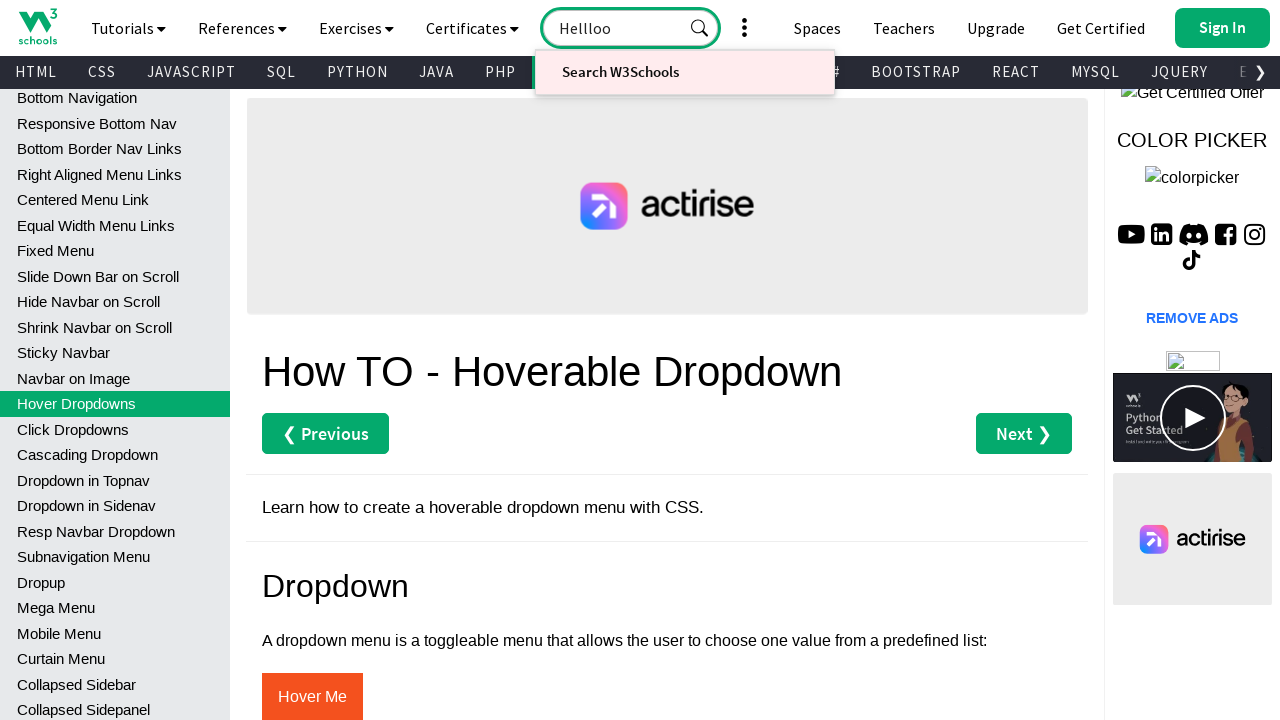

Released Shift key
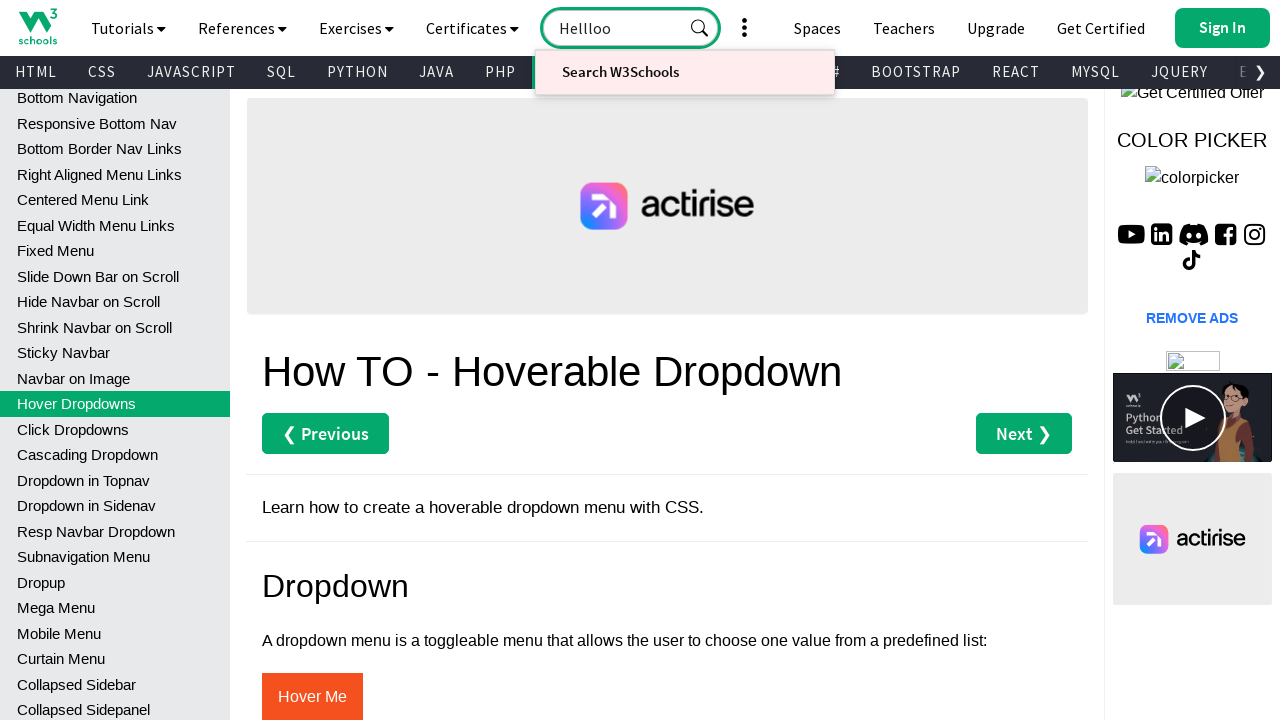

Right-clicked on search box to open context menu at (630, 28) on #tnb-google-search-inner-container
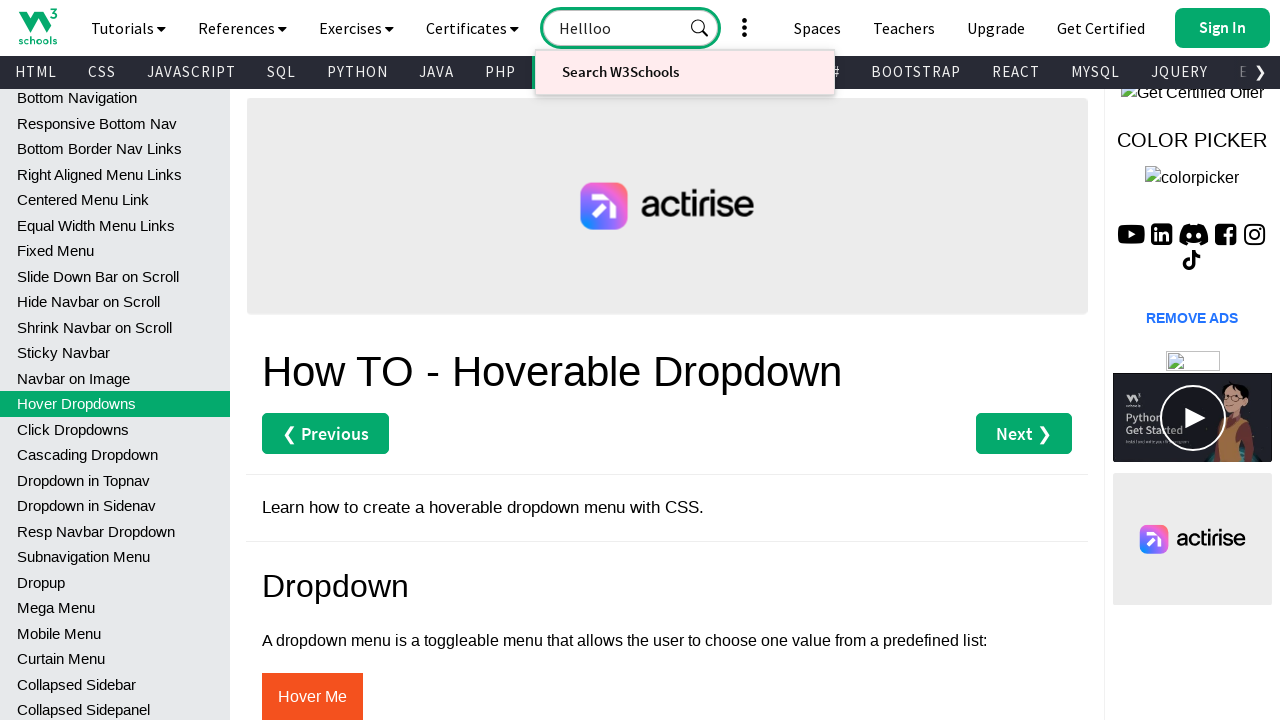

Double-clicked on search box at (630, 28) on #tnb-google-search-inner-container
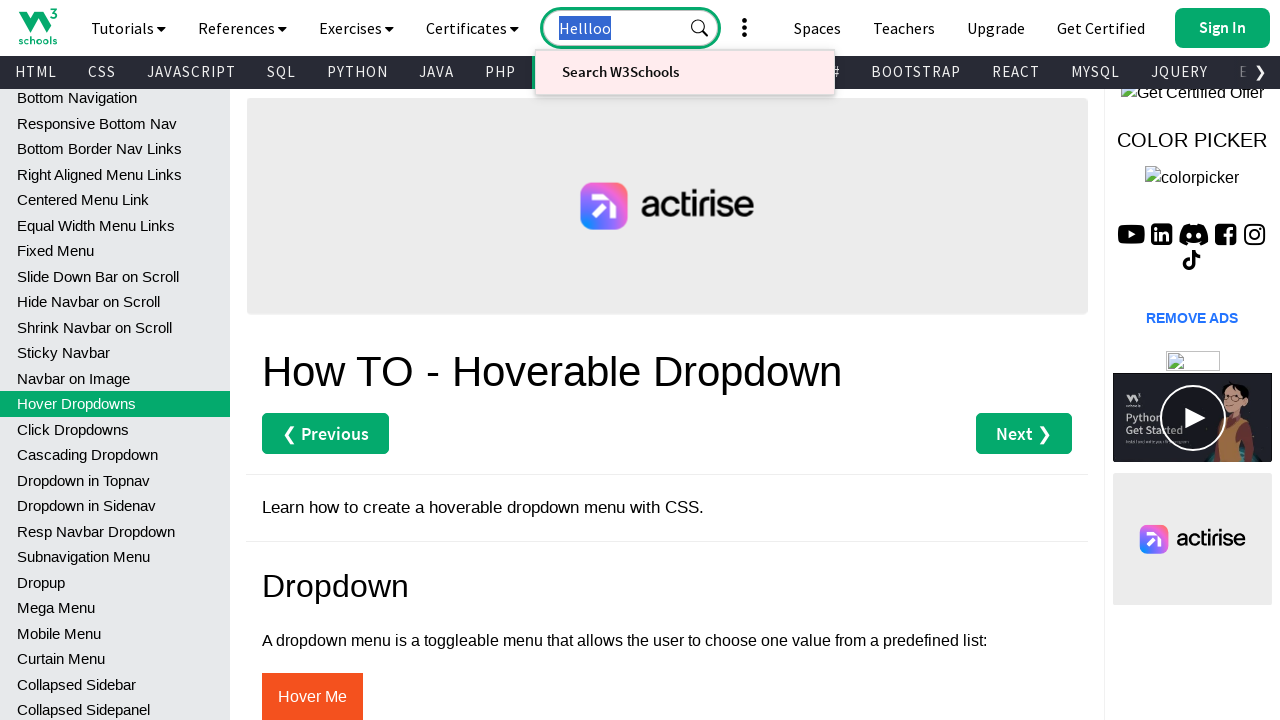

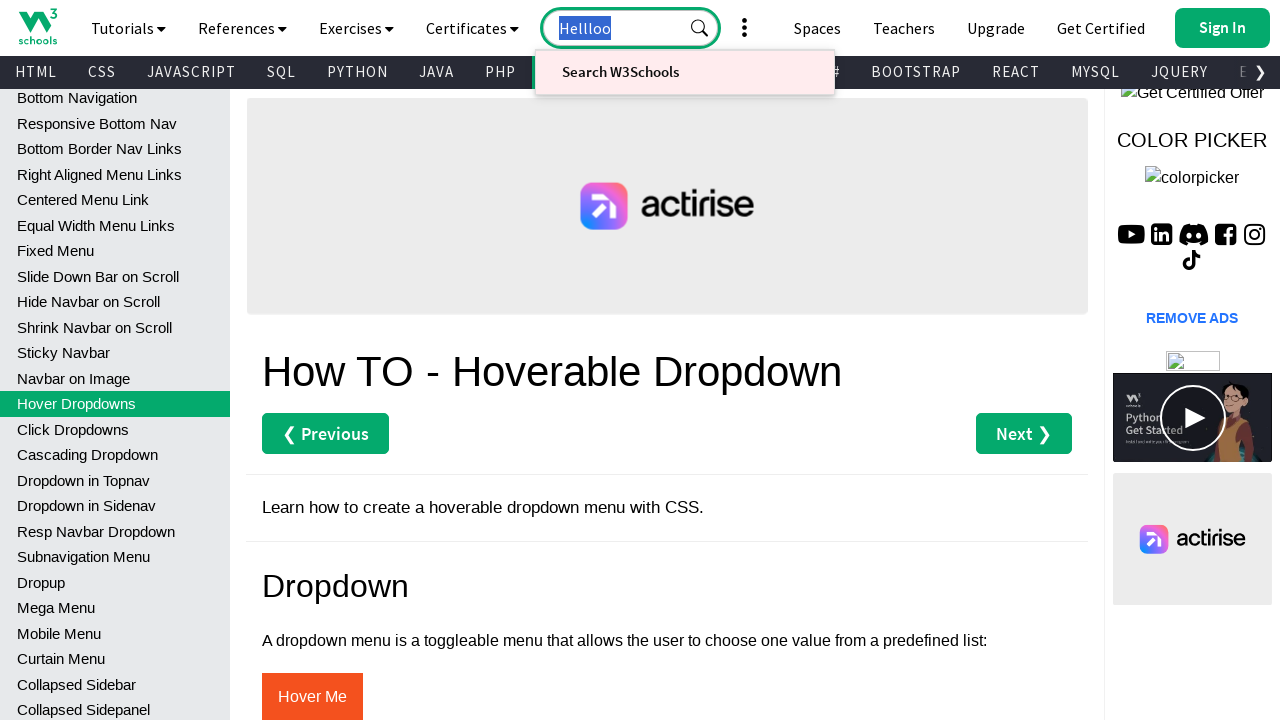